Tests JavaScript alert handling by interacting with simple alerts, confirmation dialogs, and prompt dialogs on a demo page

Starting URL: https://the-internet.herokuapp.com/javascript_alerts

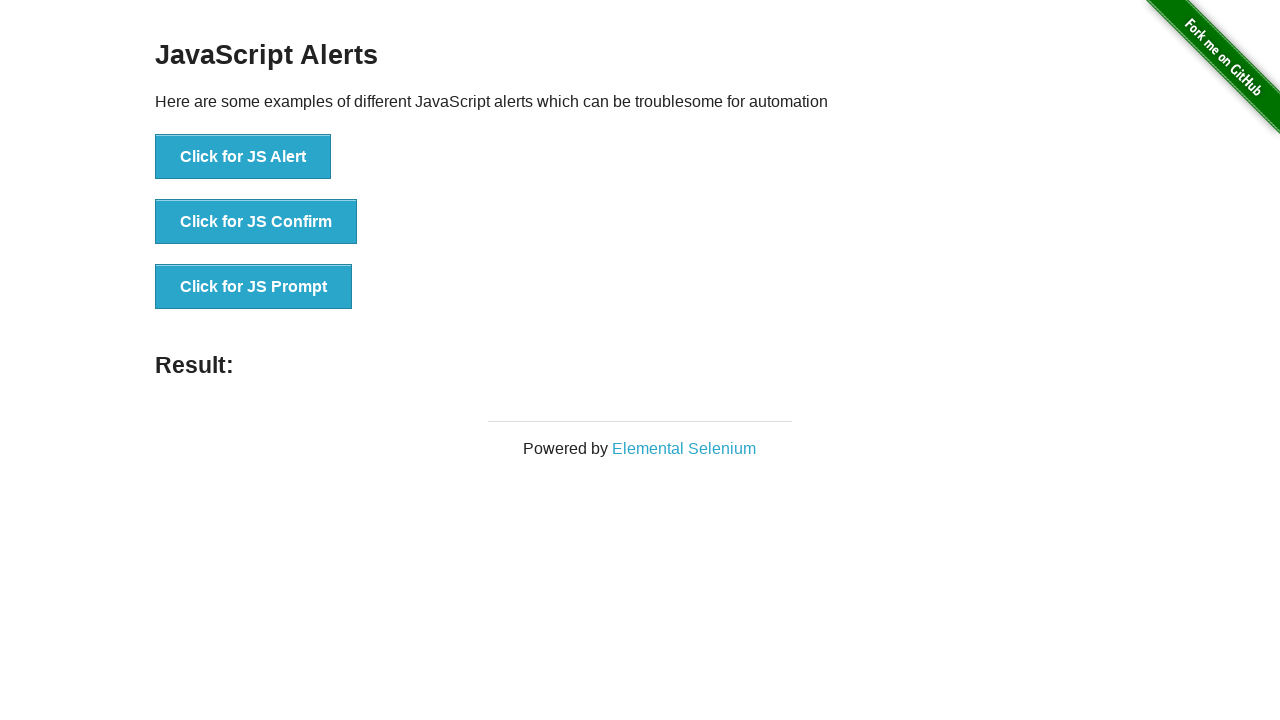

Clicked button to trigger JavaScript alert at (243, 157) on xpath=//button[text()='Click for JS Alert']
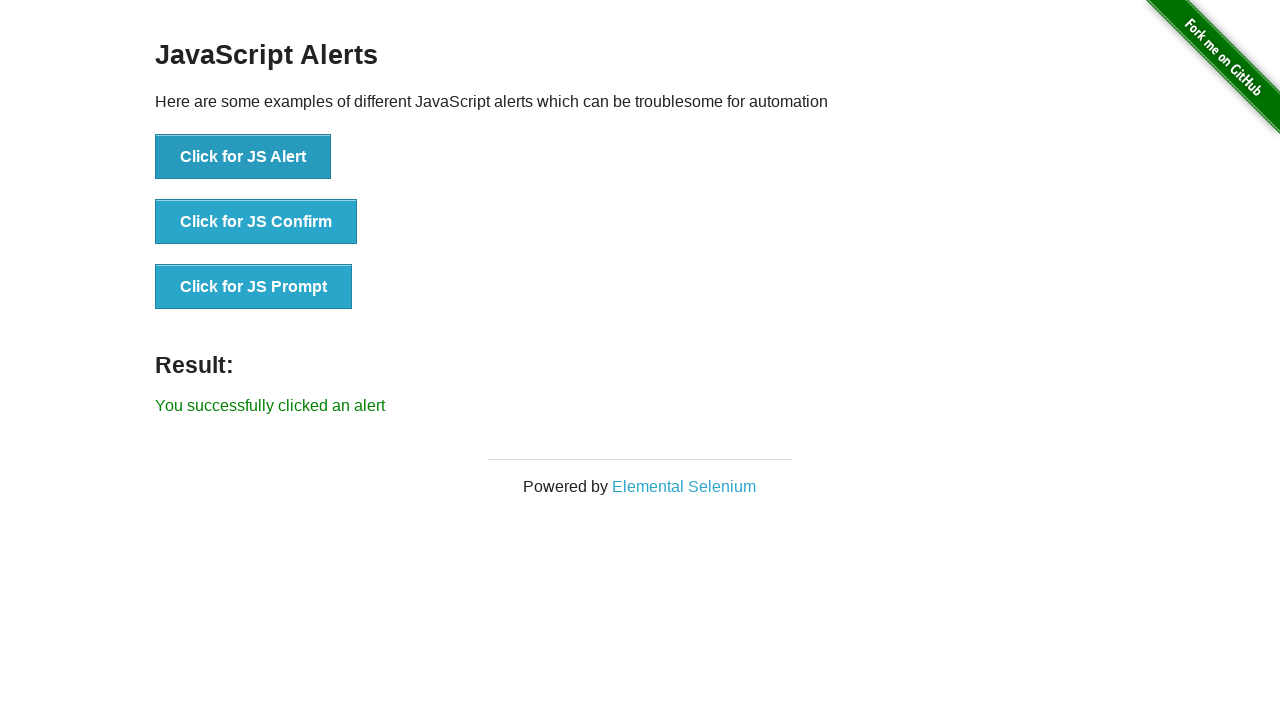

Set up dialog handler to accept the alert
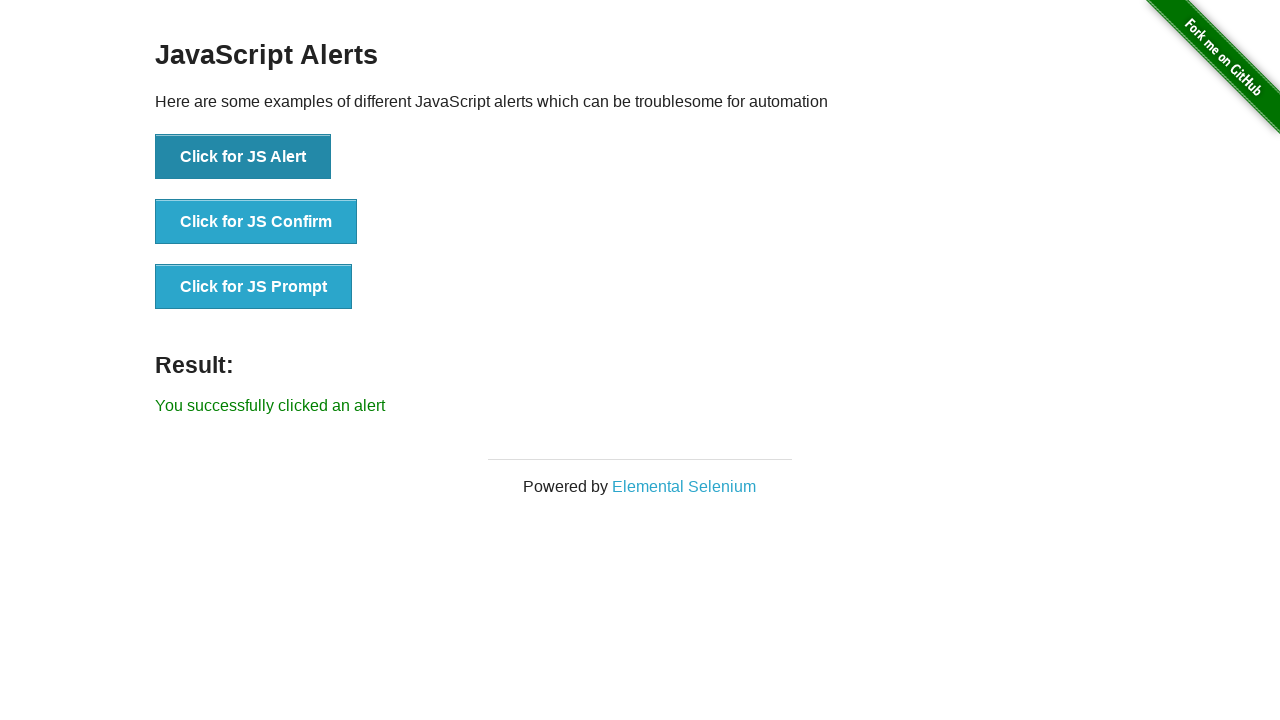

Clicked button to trigger JavaScript confirmation dialog at (256, 222) on xpath=//button[text()='Click for JS Confirm']
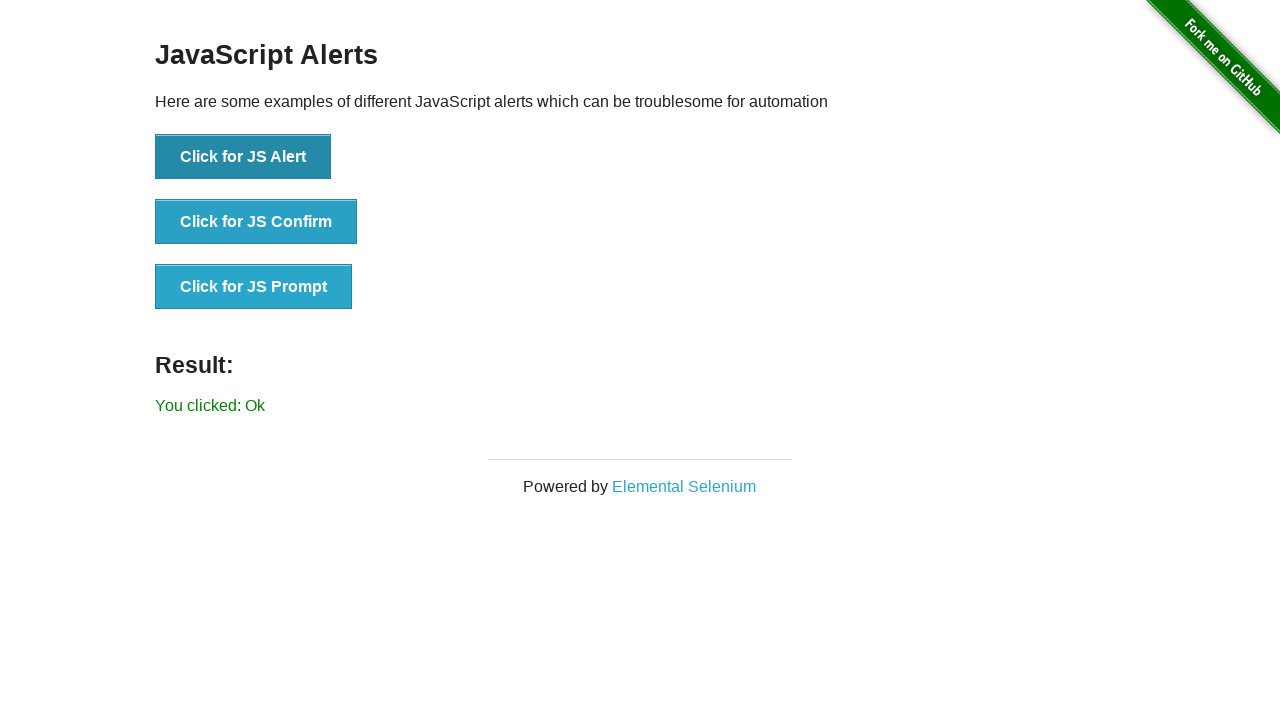

Set up dialog handler to dismiss the confirmation dialog
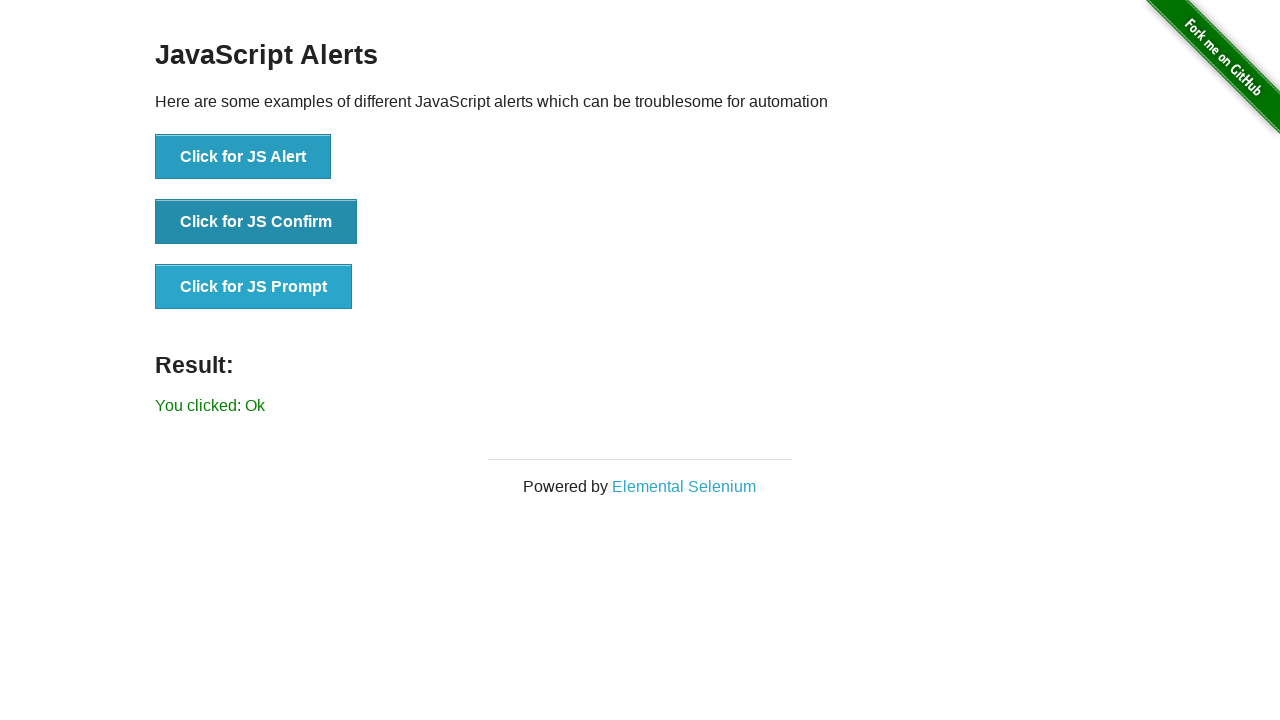

Clicked button to trigger JavaScript prompt dialog at (254, 287) on xpath=//button[text()='Click for JS Prompt']
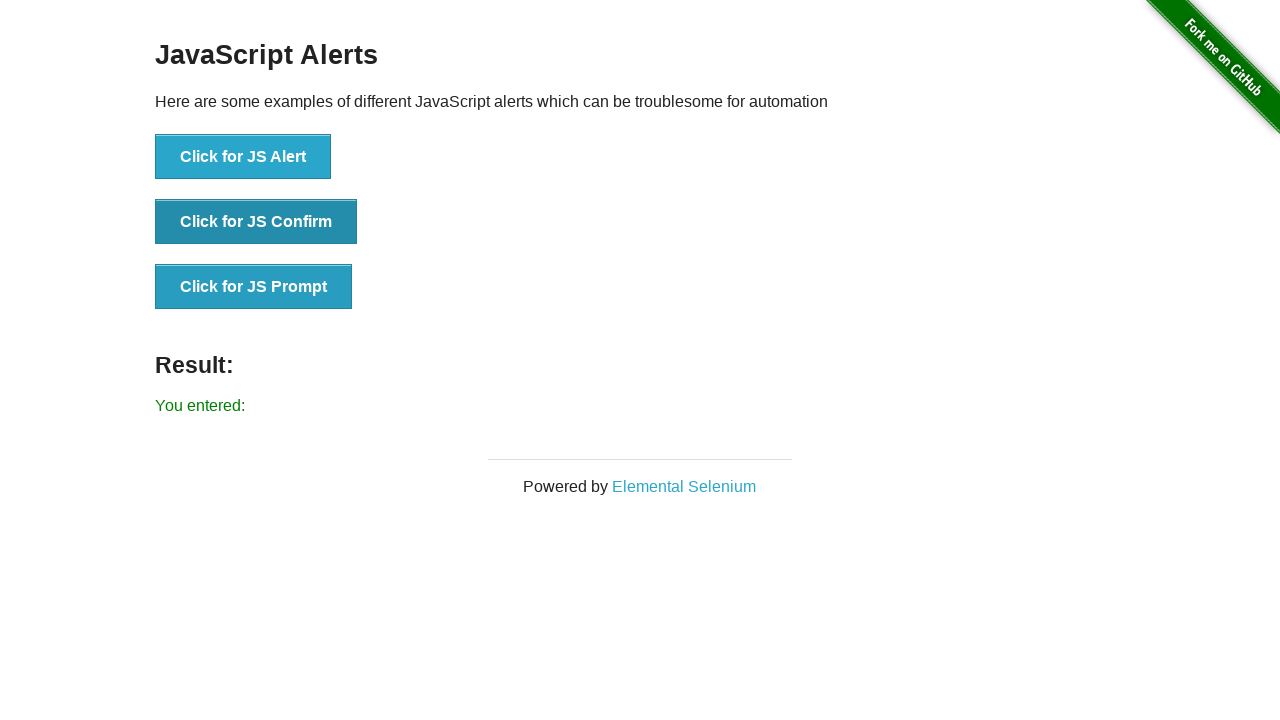

Set up dialog handler to accept prompt with text 'monster'
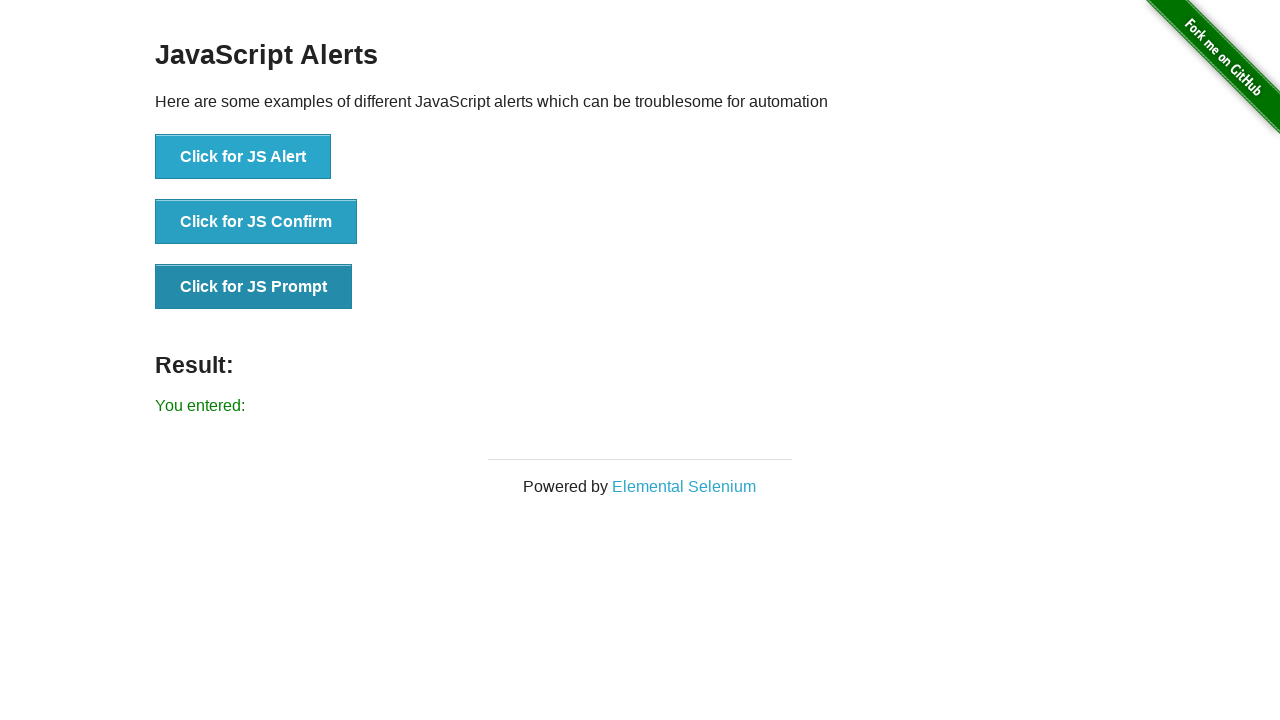

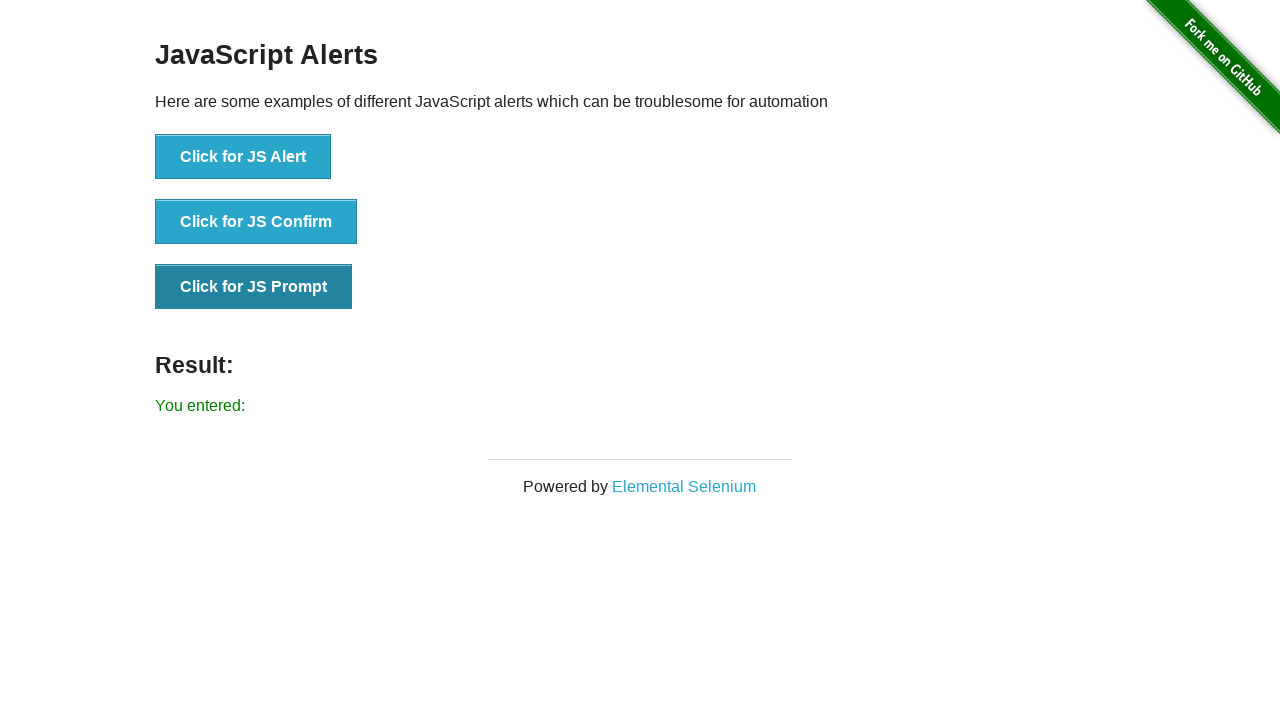